Tests division operation on calculator: 10 divided by -2 equals -5

Starting URL: https://testsheepnz.github.io/BasicCalculator.html

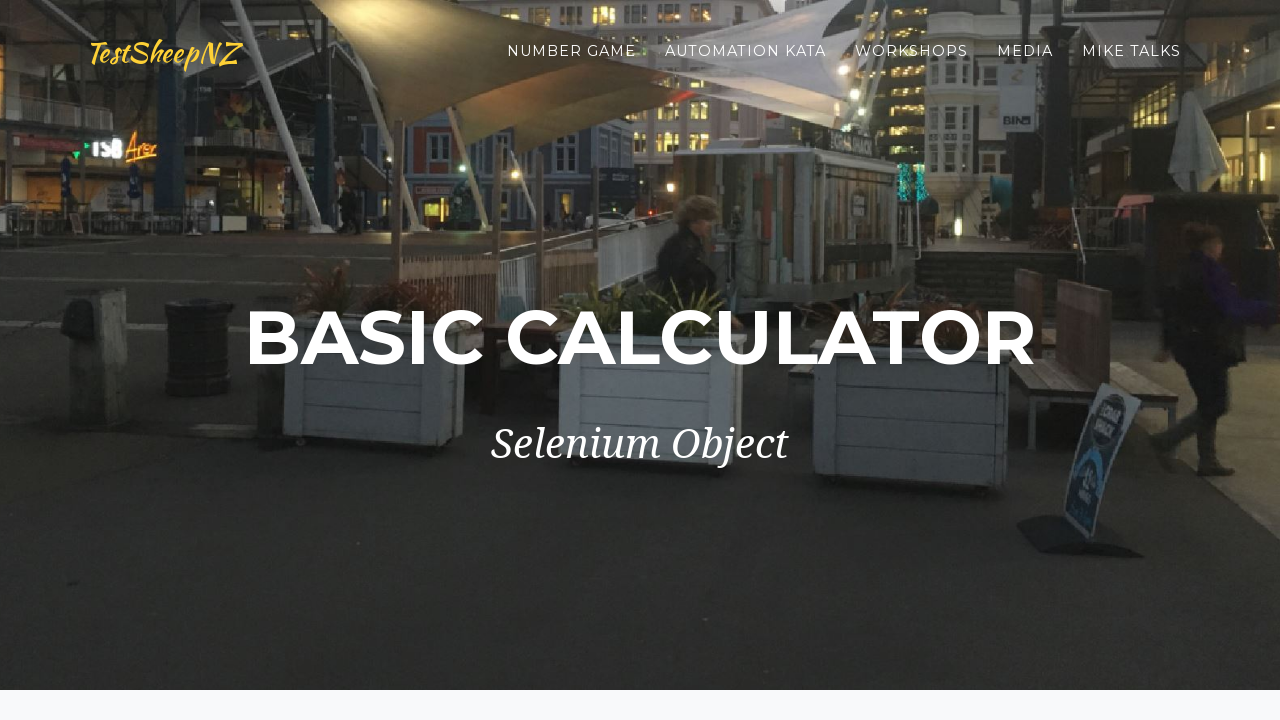

Entered first number '10' in number1Field on #number1Field
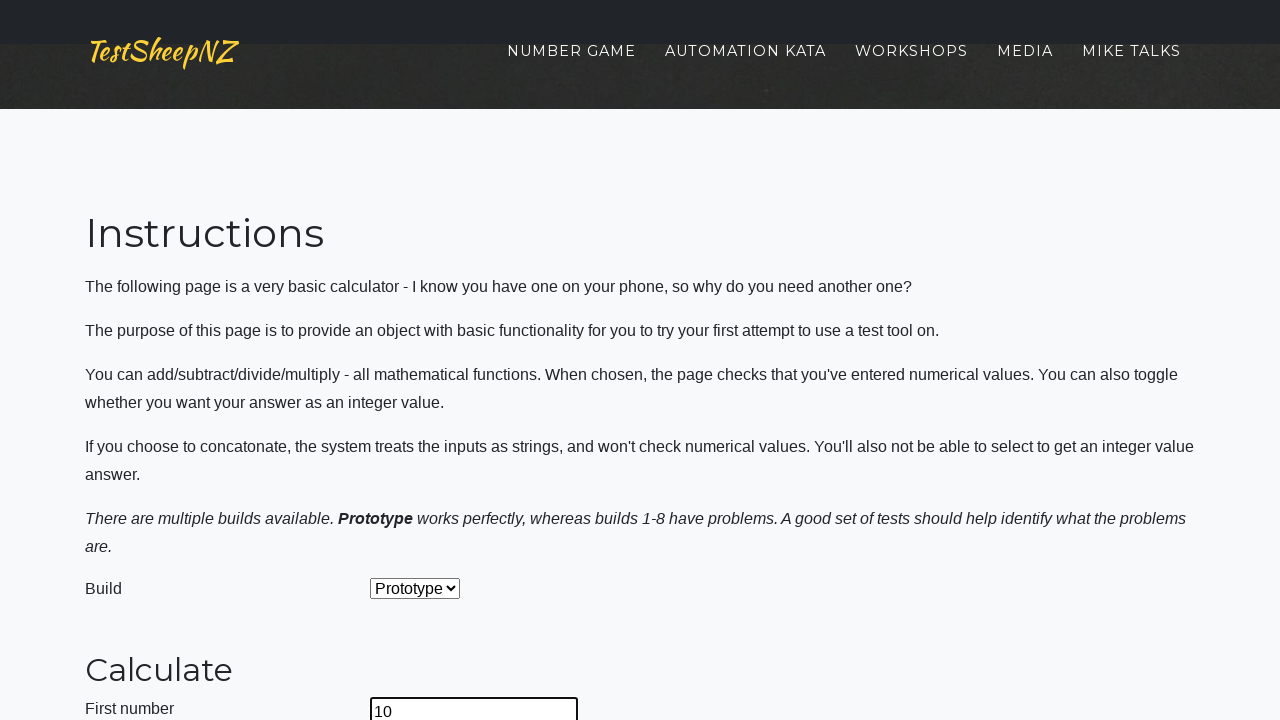

Entered second number '-2' in number2Field on #number2Field
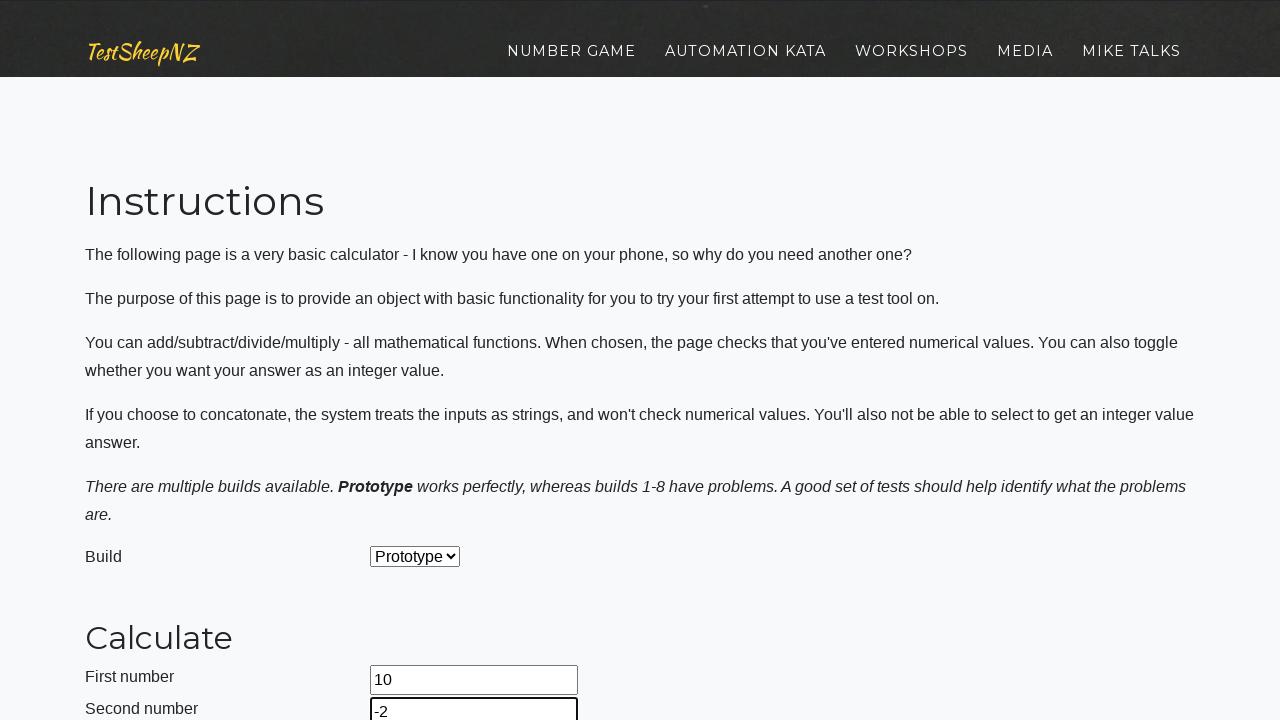

Clicked operation dropdown to open it at (426, 360) on #selectOperationDropdown
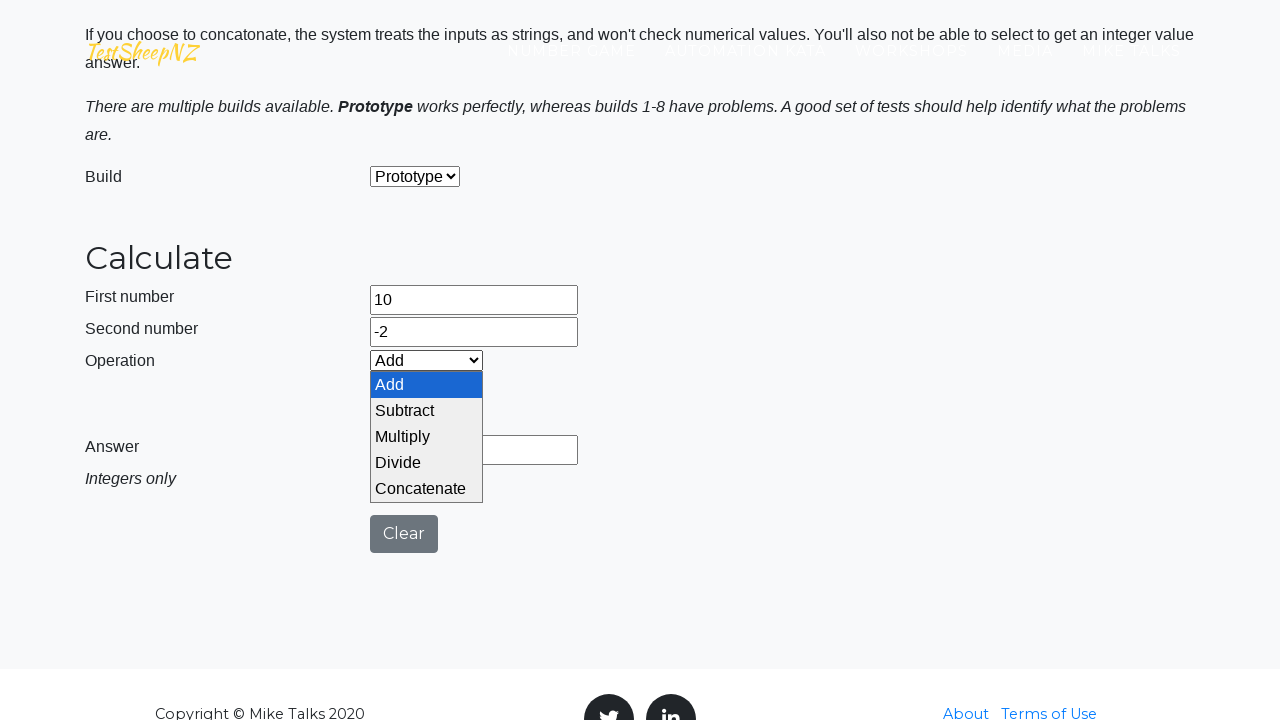

Selected 'Divide' operation from dropdown on #selectOperationDropdown
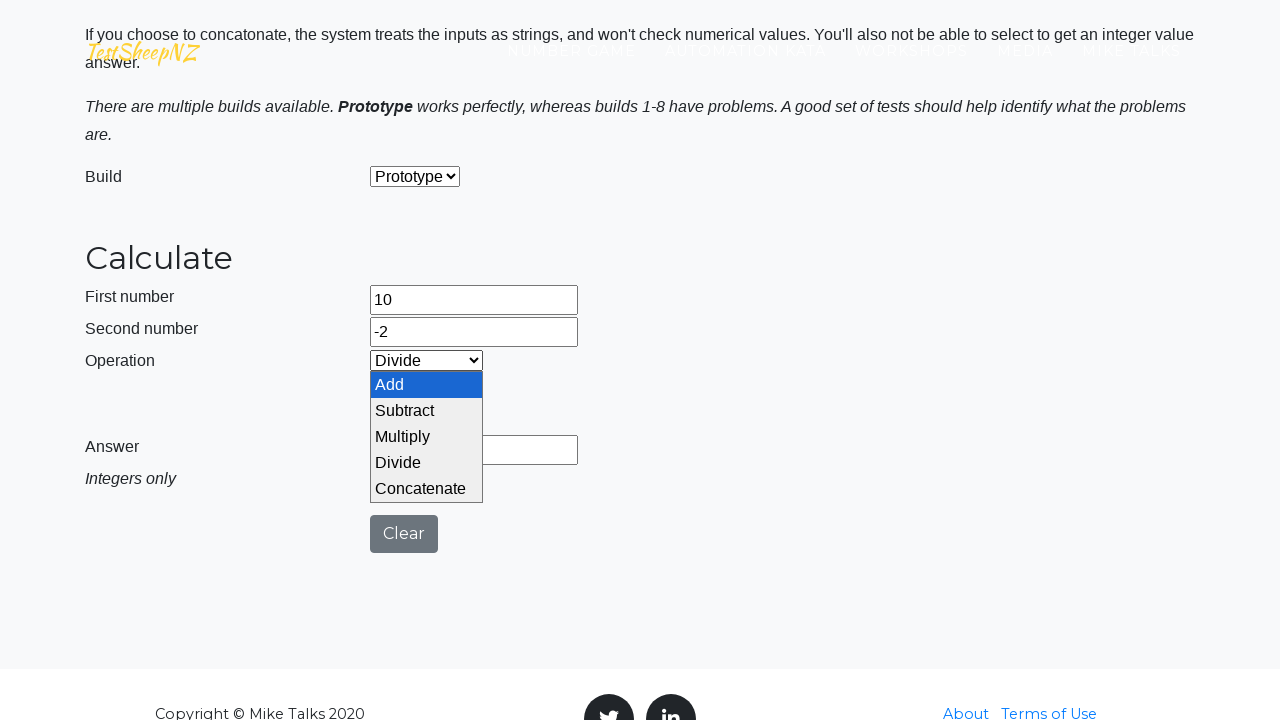

Clicked calculate button to compute division at (422, 400) on #calculateButton
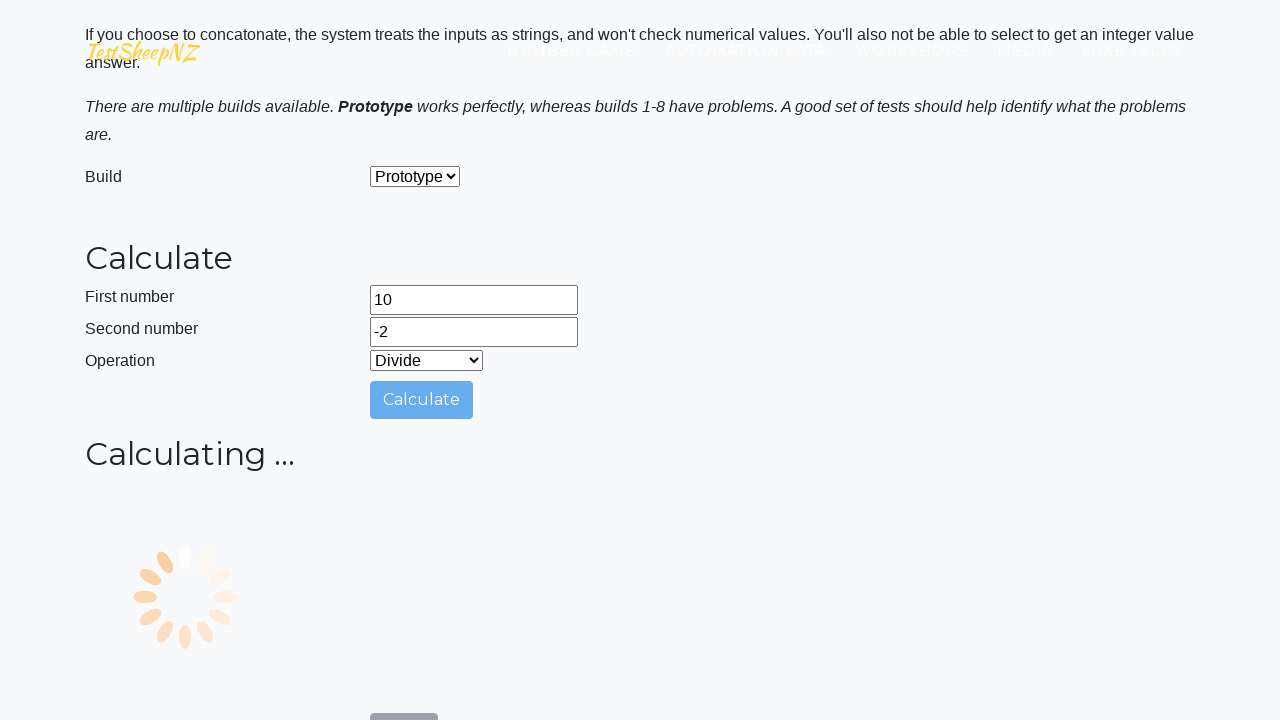

Result field appeared with answer -5
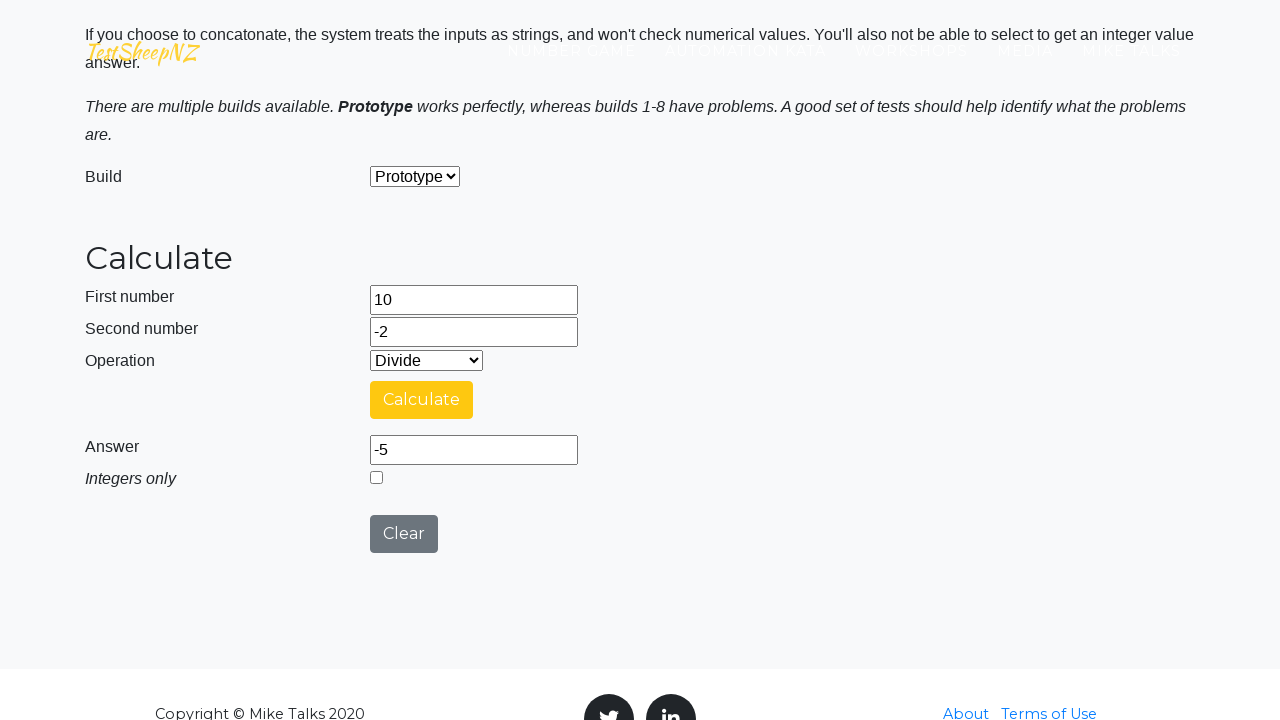

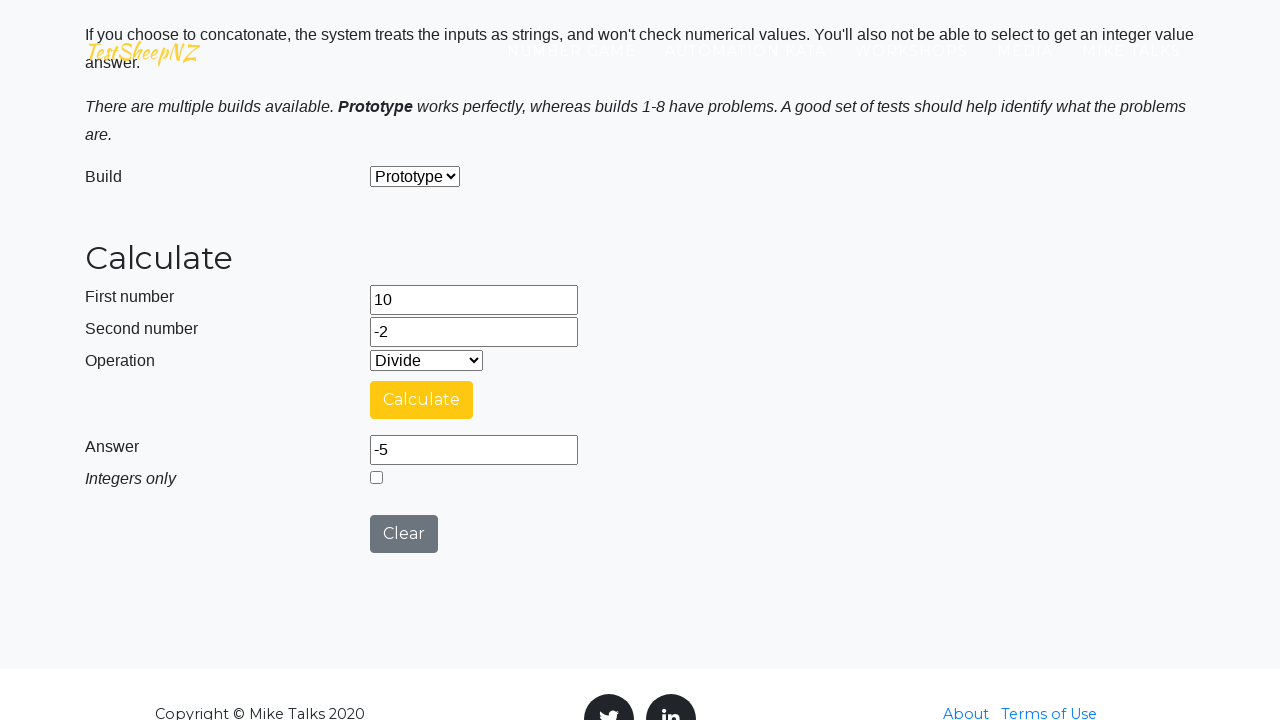